Navigates to Spotify US homepage and waits for the page to load

Starting URL: https://www.spotify.com/us/

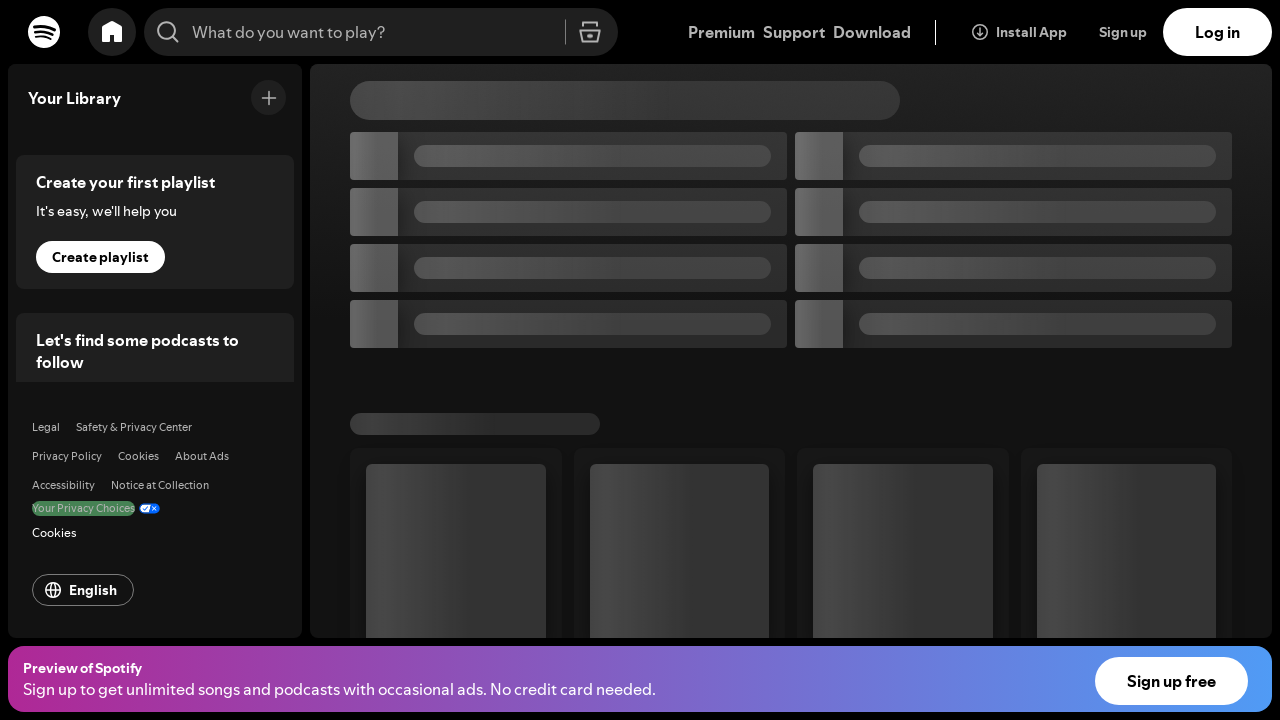

Waited for Spotify US homepage to load (domcontentloaded state reached)
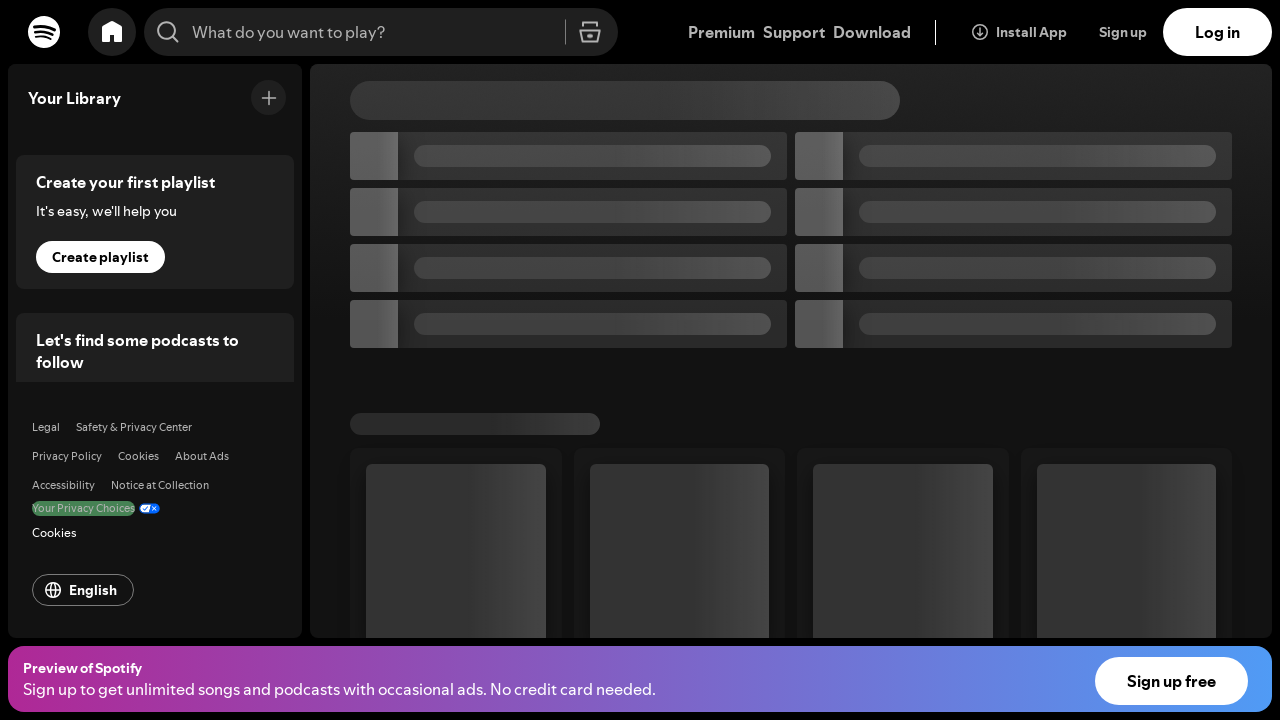

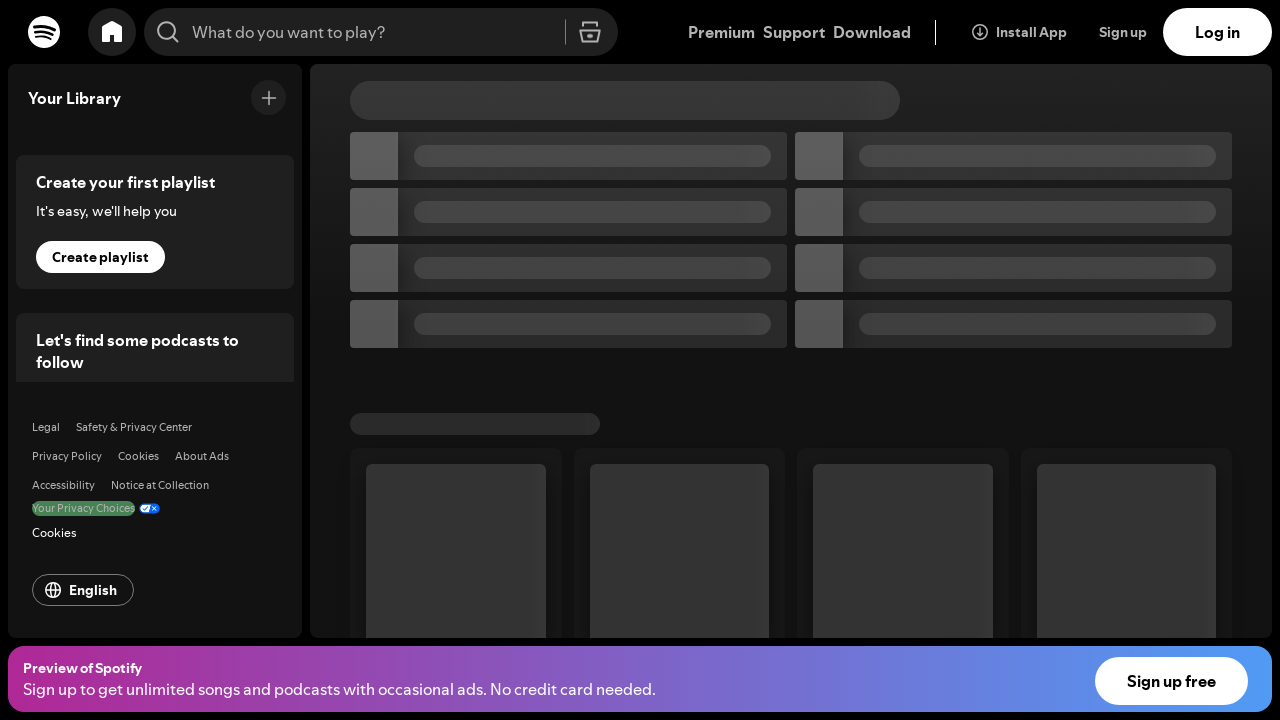